Tests mobile responsiveness by changing viewport sizes to simulate iPhone, iPad, and Desktop dimensions, and verifying the viewport is correctly applied.

Starting URL: https://example.com

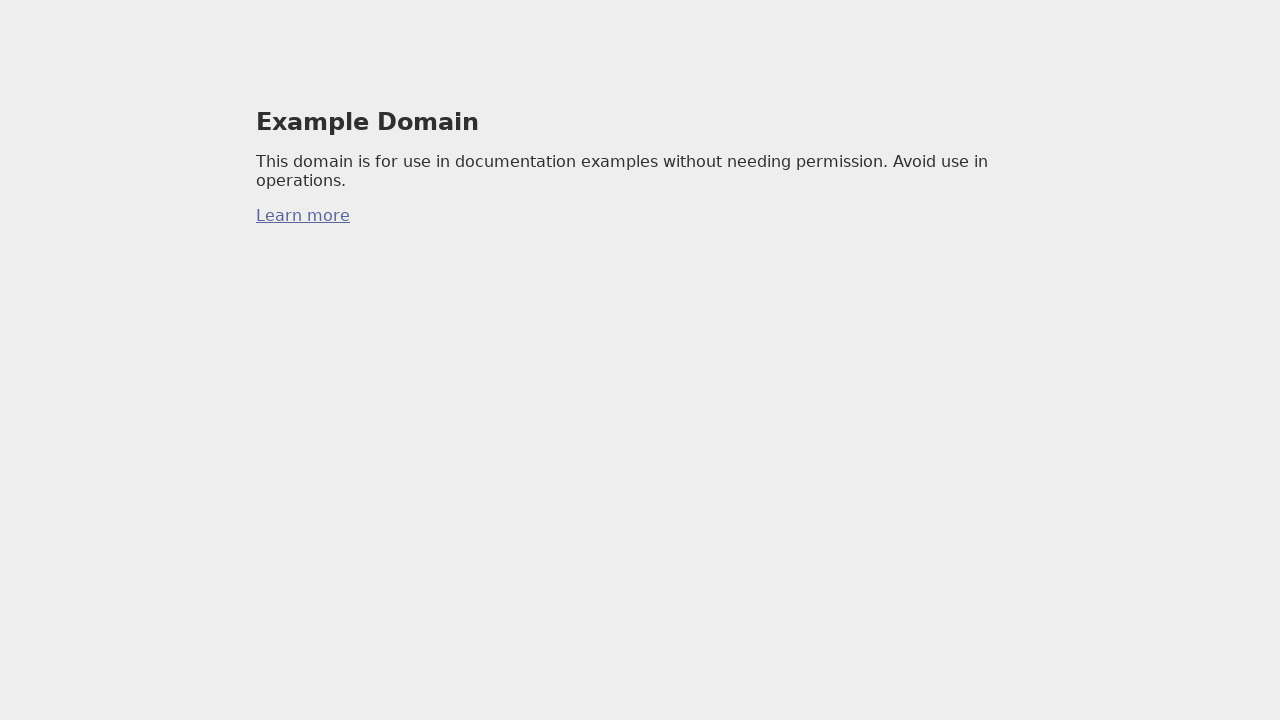

Set viewport to iPhone dimensions (375x667)
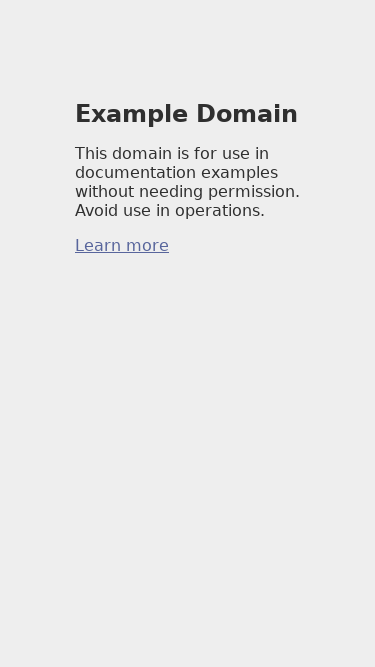

Reloaded page with iPhone viewport
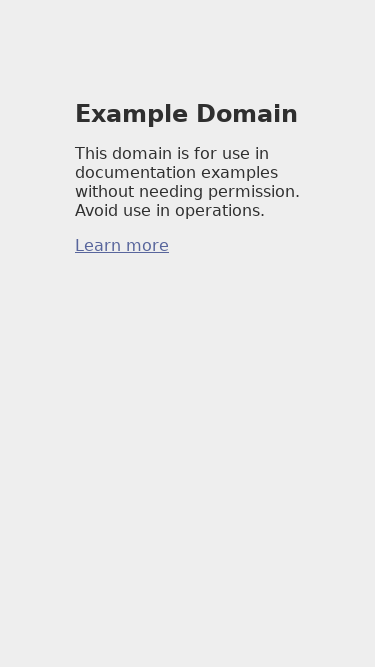

Retrieved current viewport size
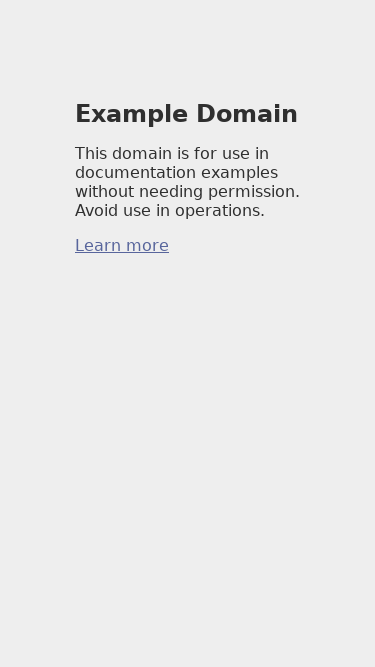

Verified iPhone viewport width is 375px
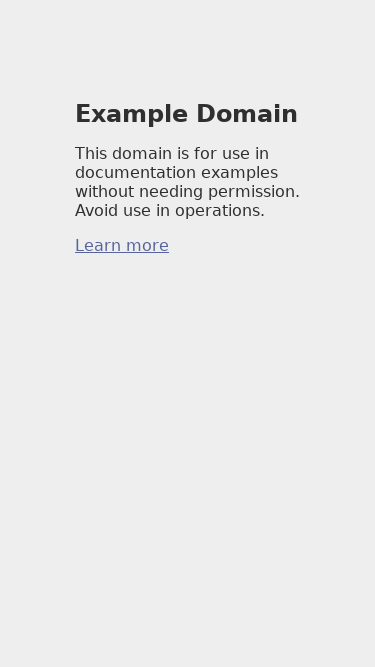

Verified iPhone viewport height is 667px
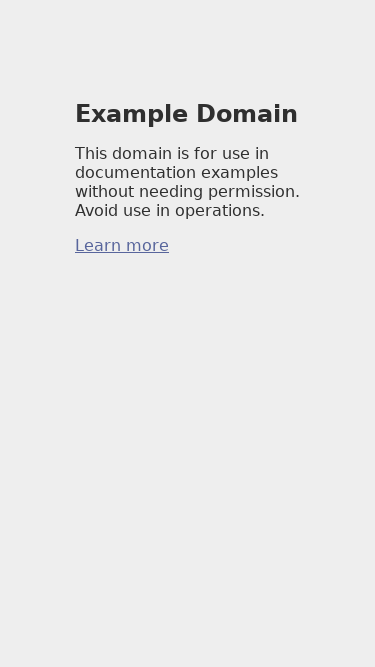

Set viewport to iPad dimensions (768x1024)
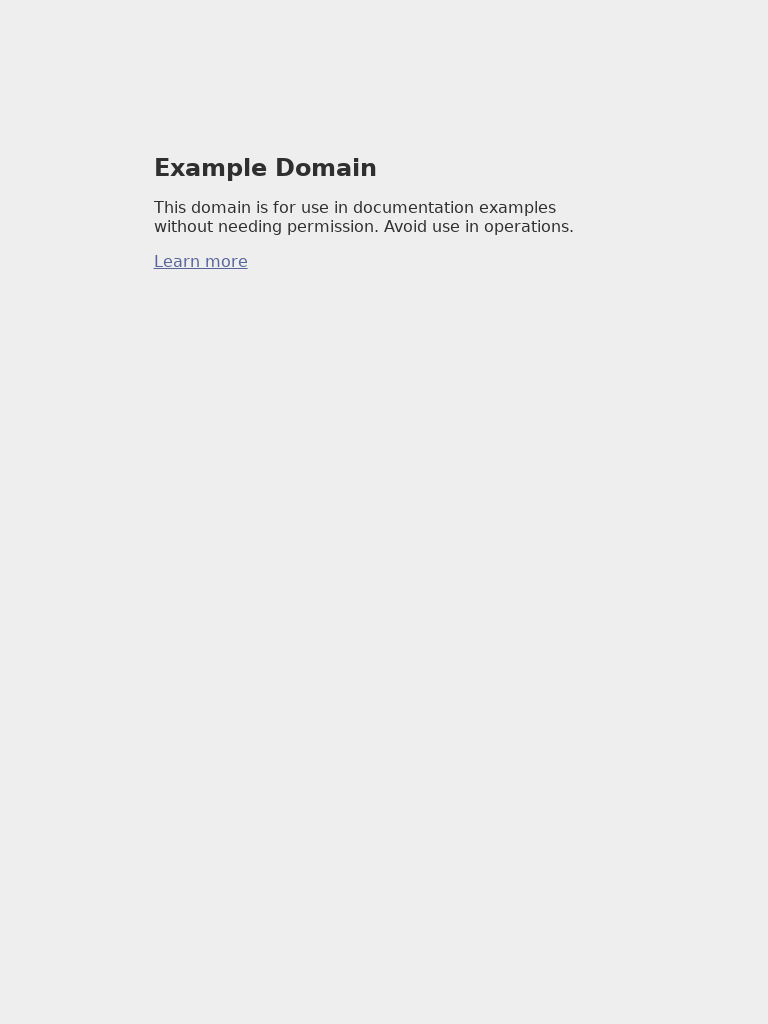

Reloaded page with iPad viewport
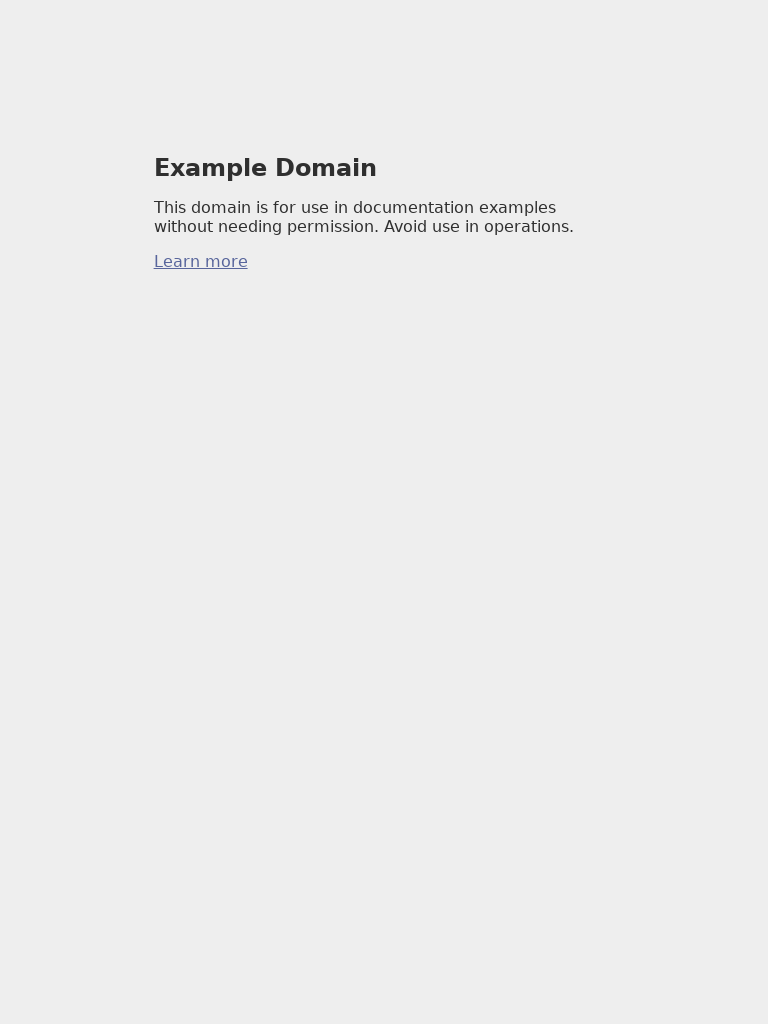

Retrieved current viewport size
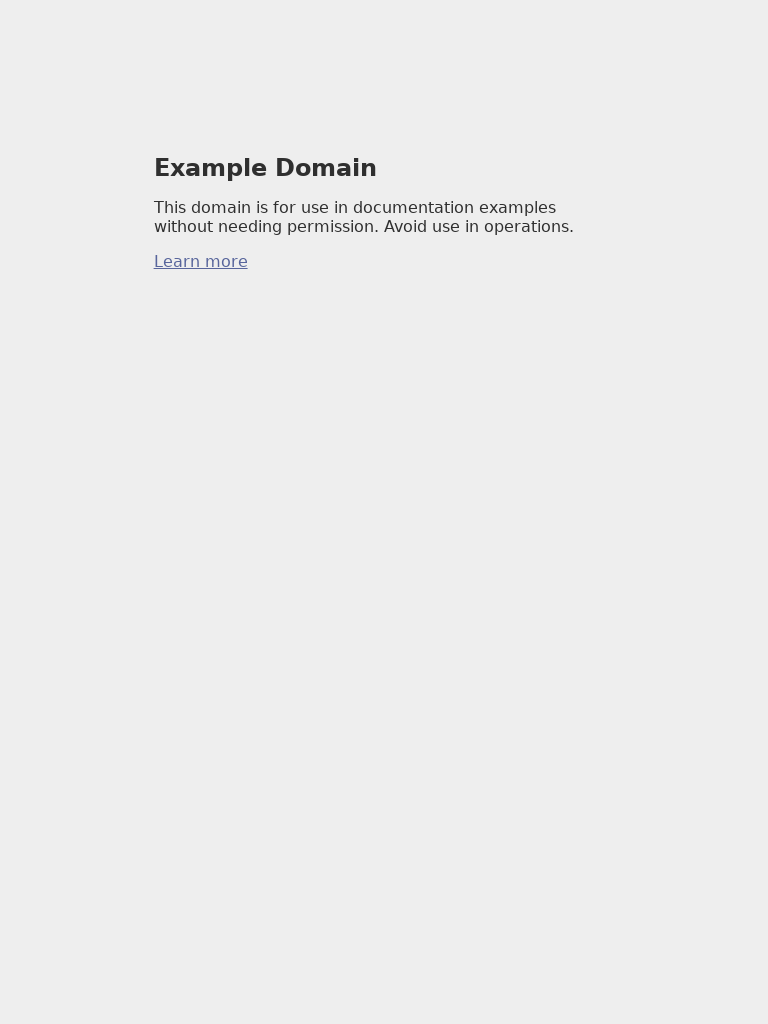

Verified iPad viewport width is 768px
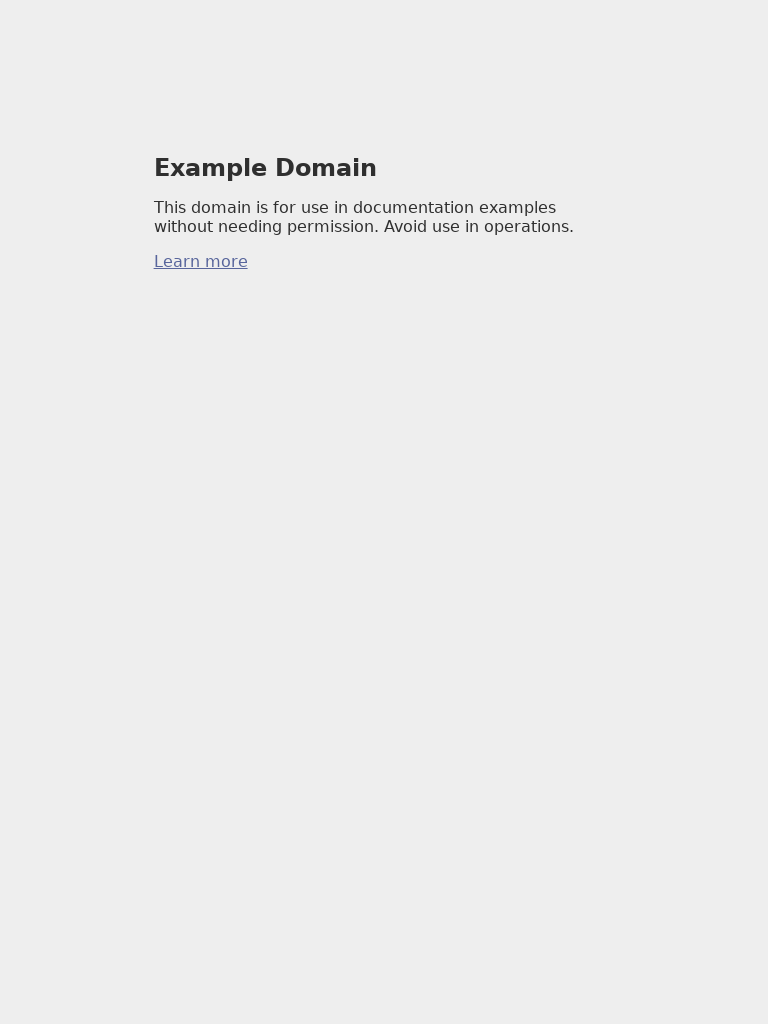

Verified iPad viewport height is 1024px
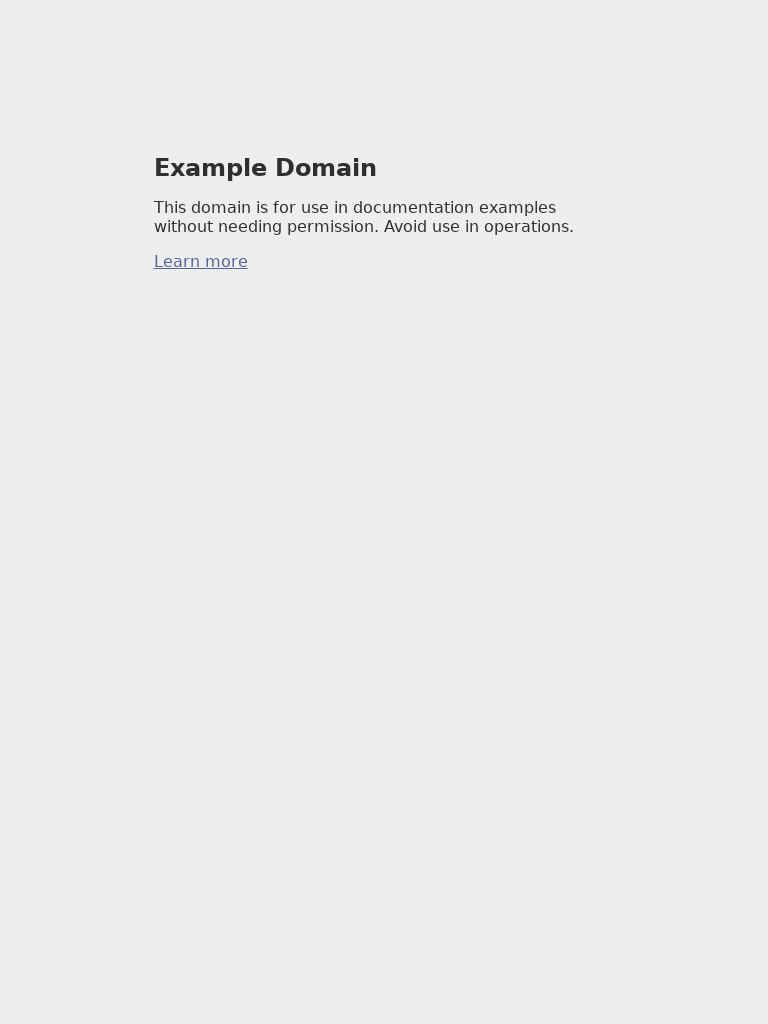

Set viewport to Desktop dimensions (1200x800)
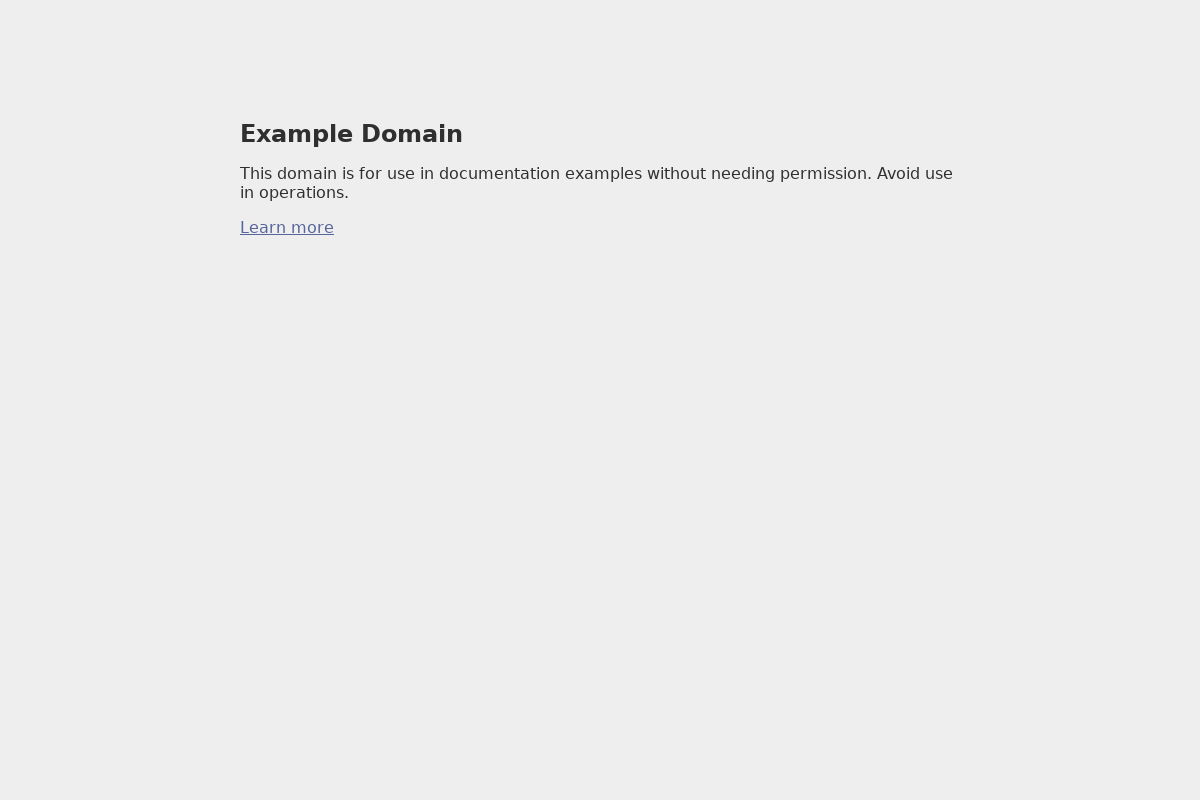

Reloaded page with Desktop viewport
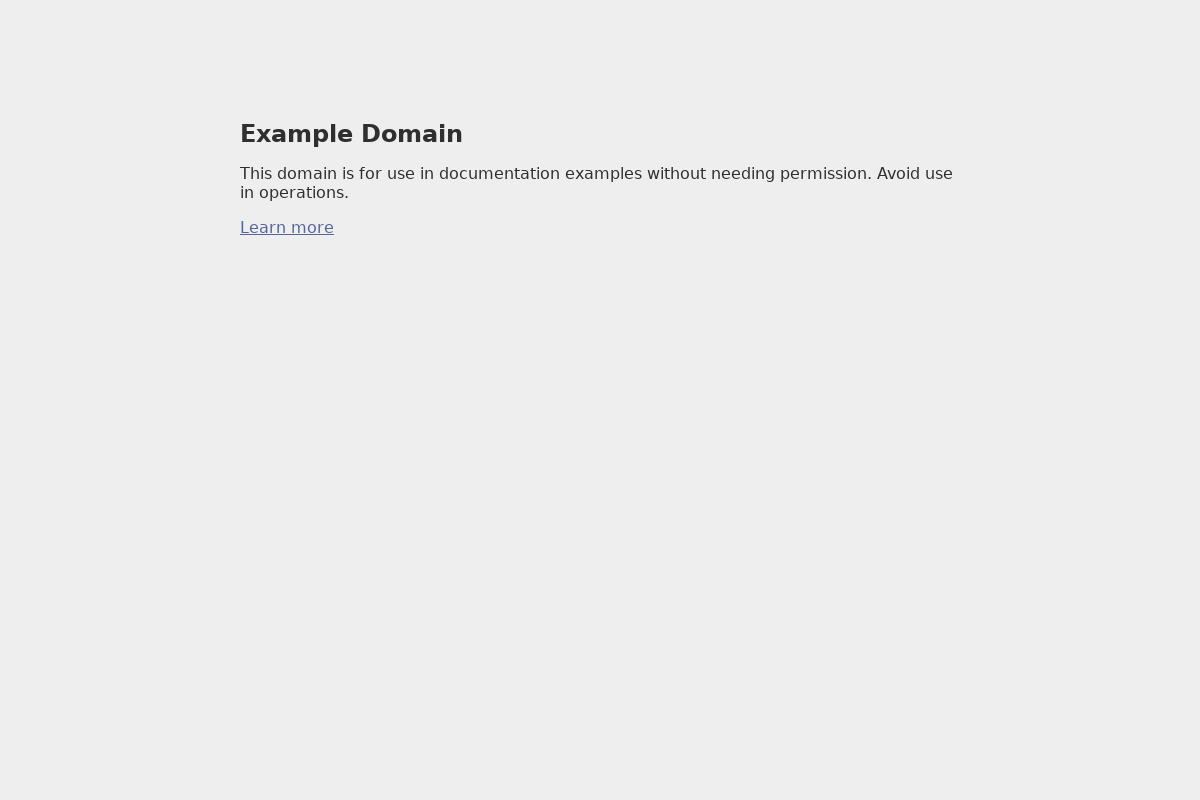

Retrieved current viewport size
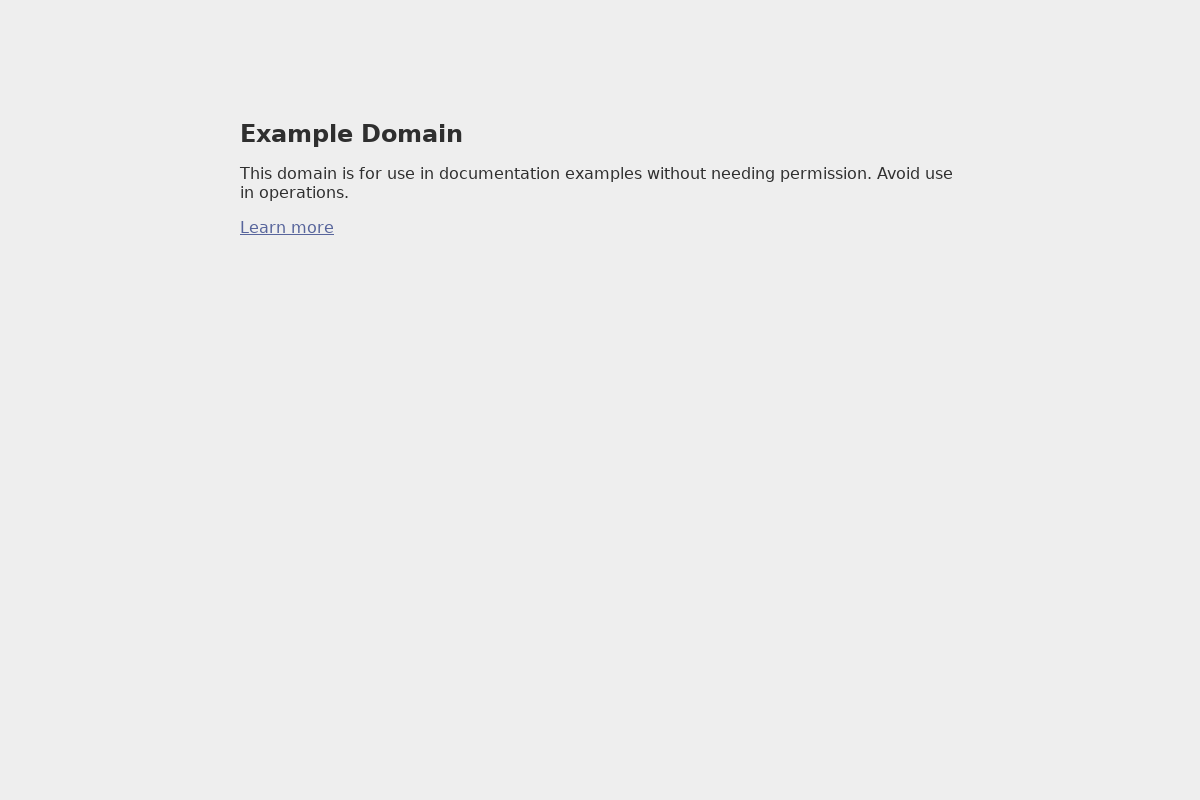

Verified Desktop viewport width is 1200px
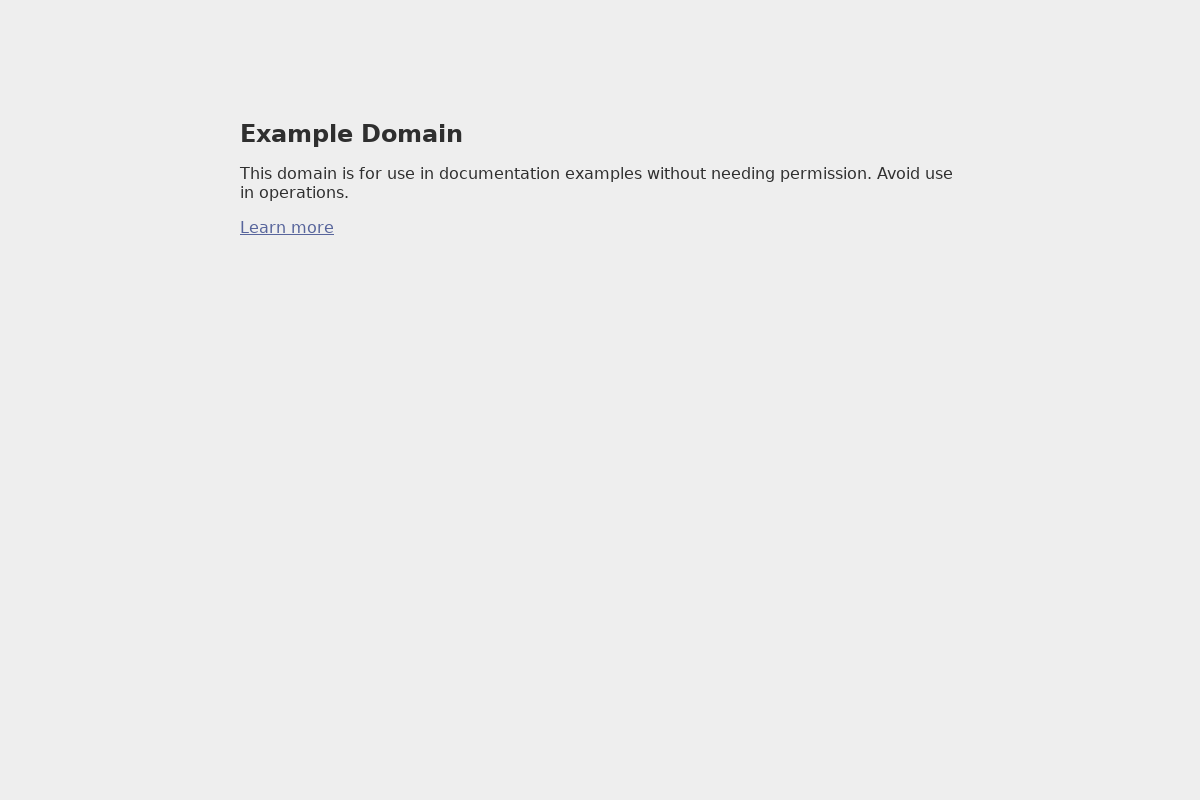

Verified Desktop viewport height is 800px
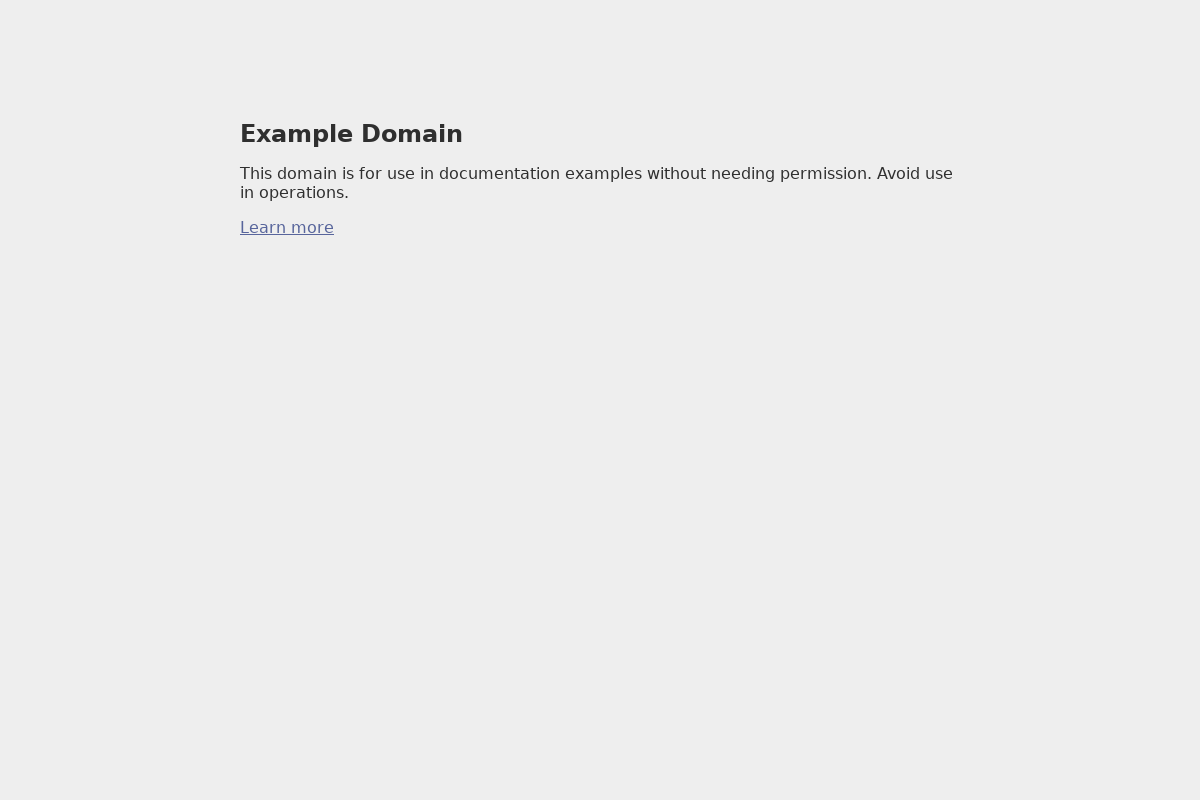

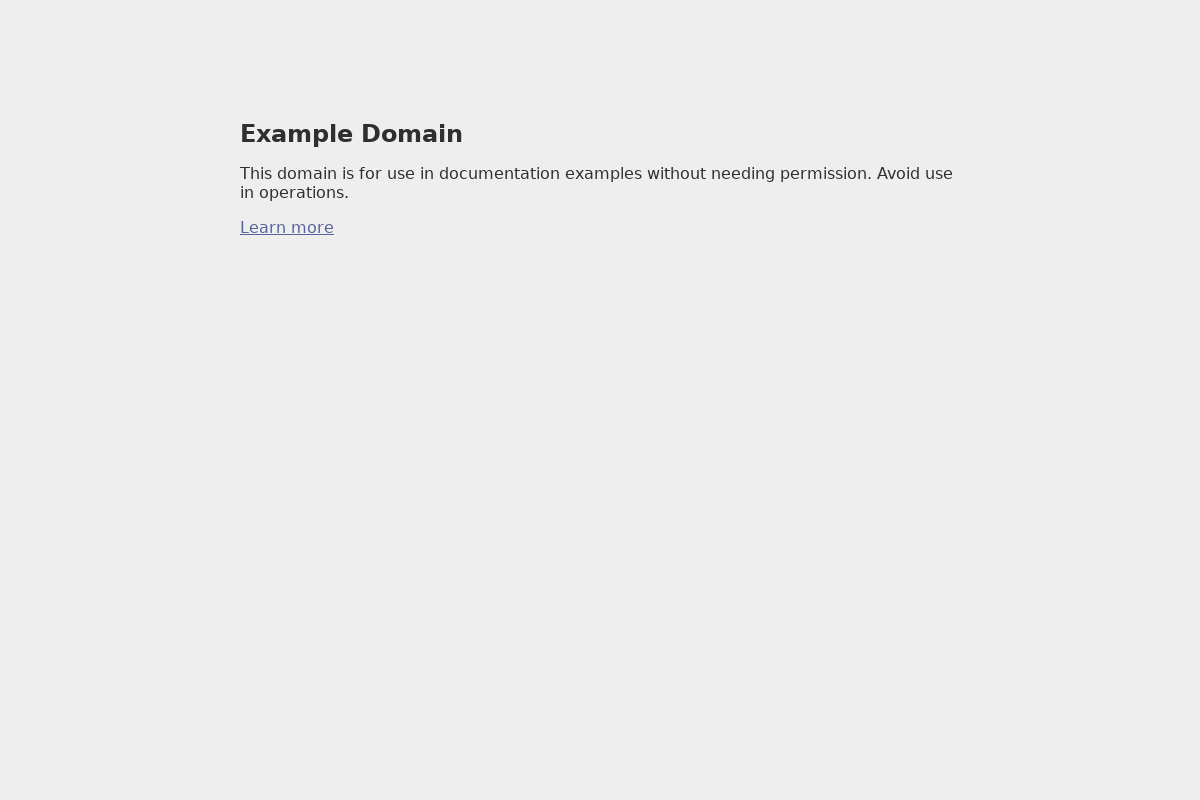